Checks if the CRM logo is displayed on the page

Starting URL: https://classic.crmpro.com/index.html

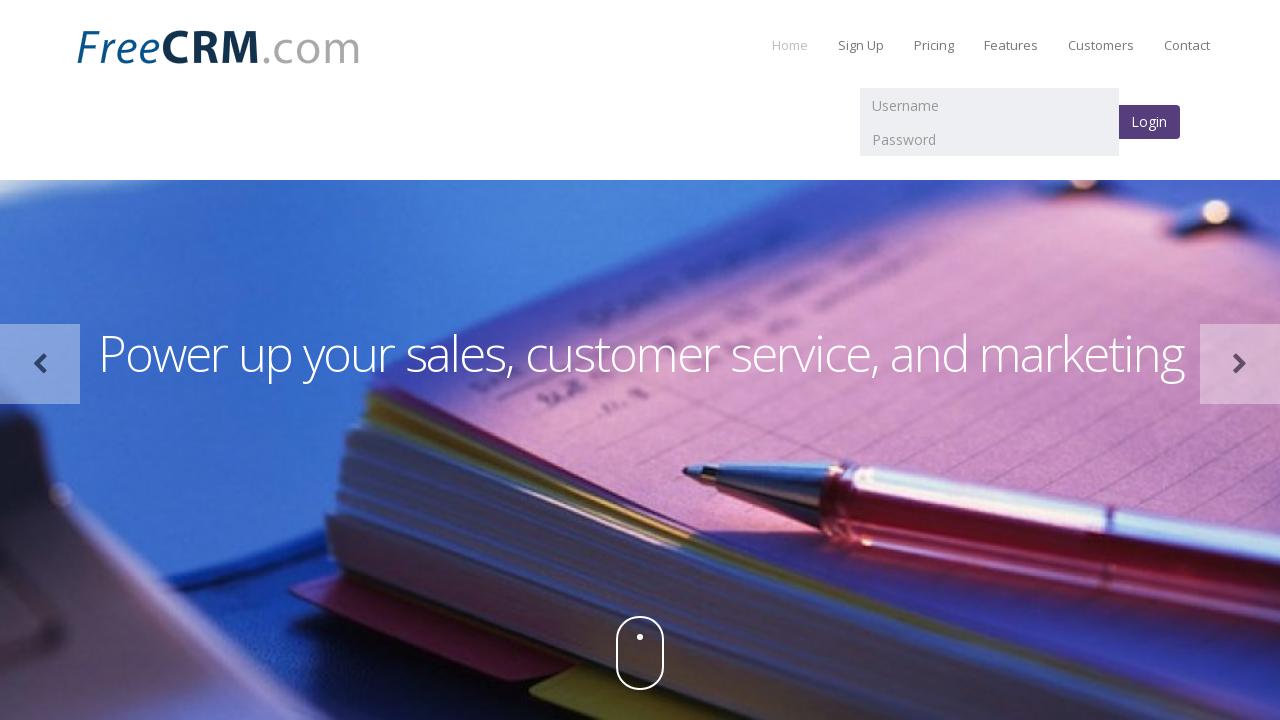

Navigated to CRM Pro login page
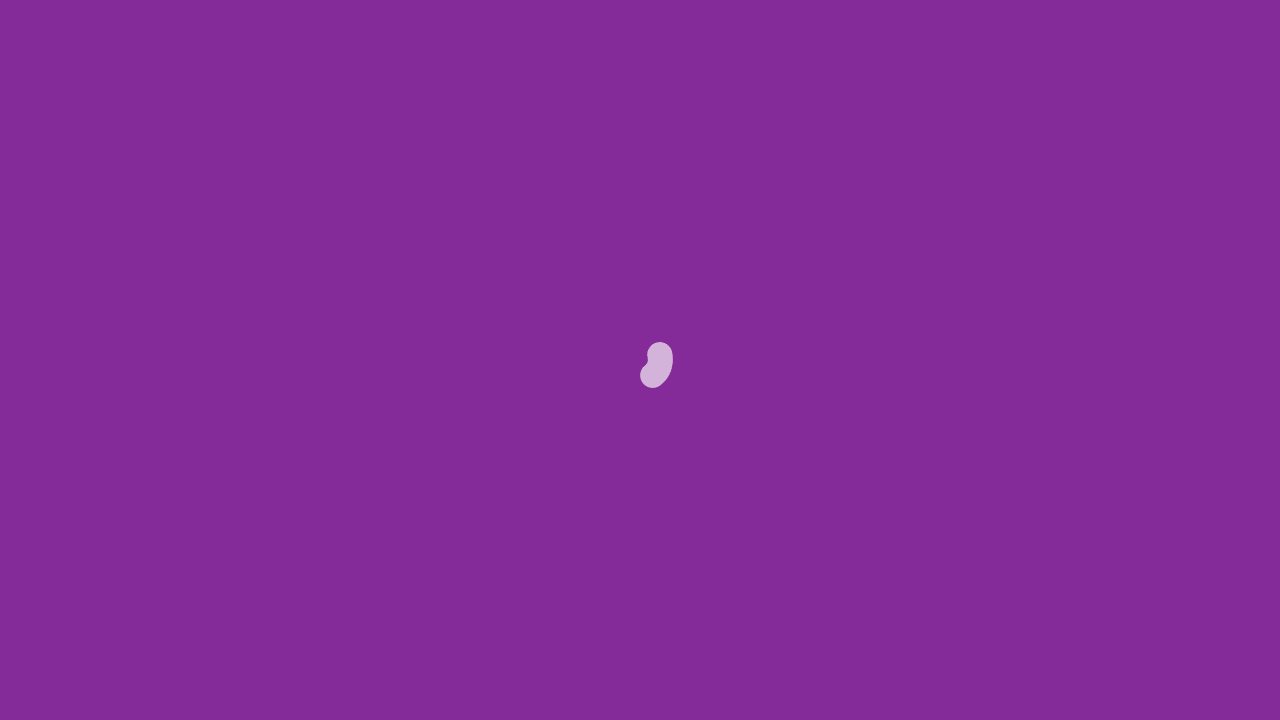

Located CRM logo element
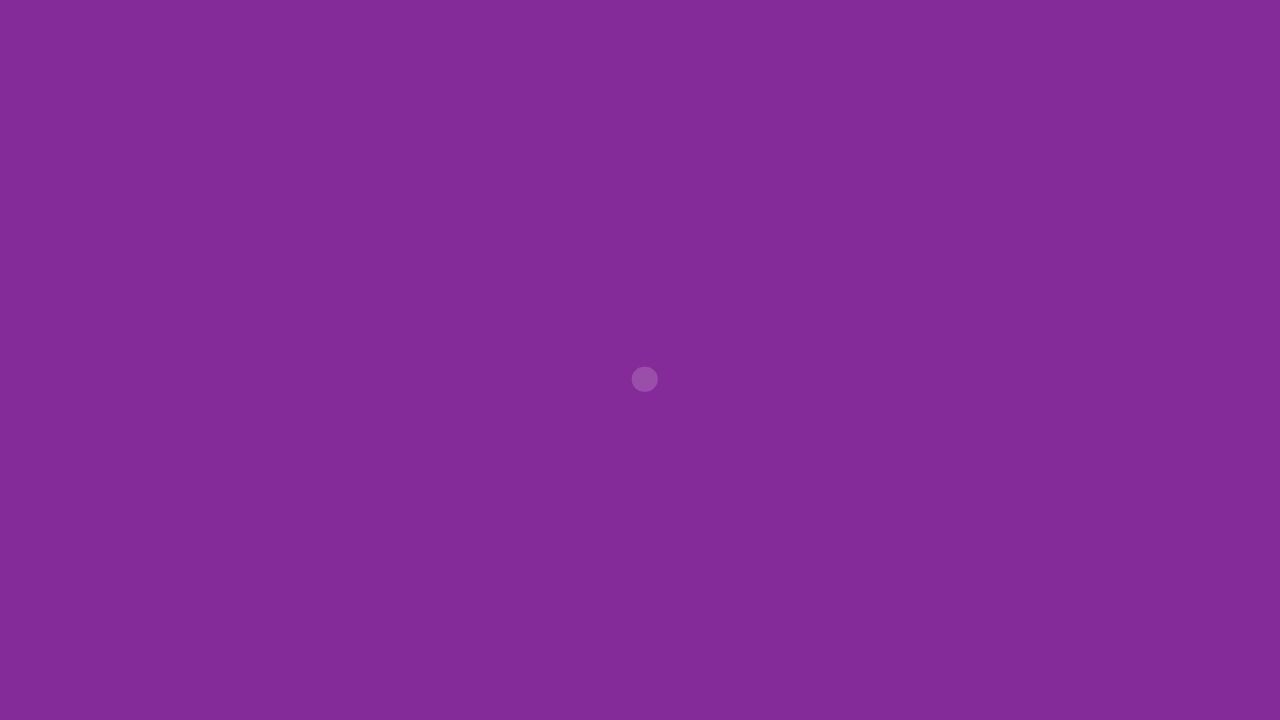

Verified that CRM logo is displayed on the page
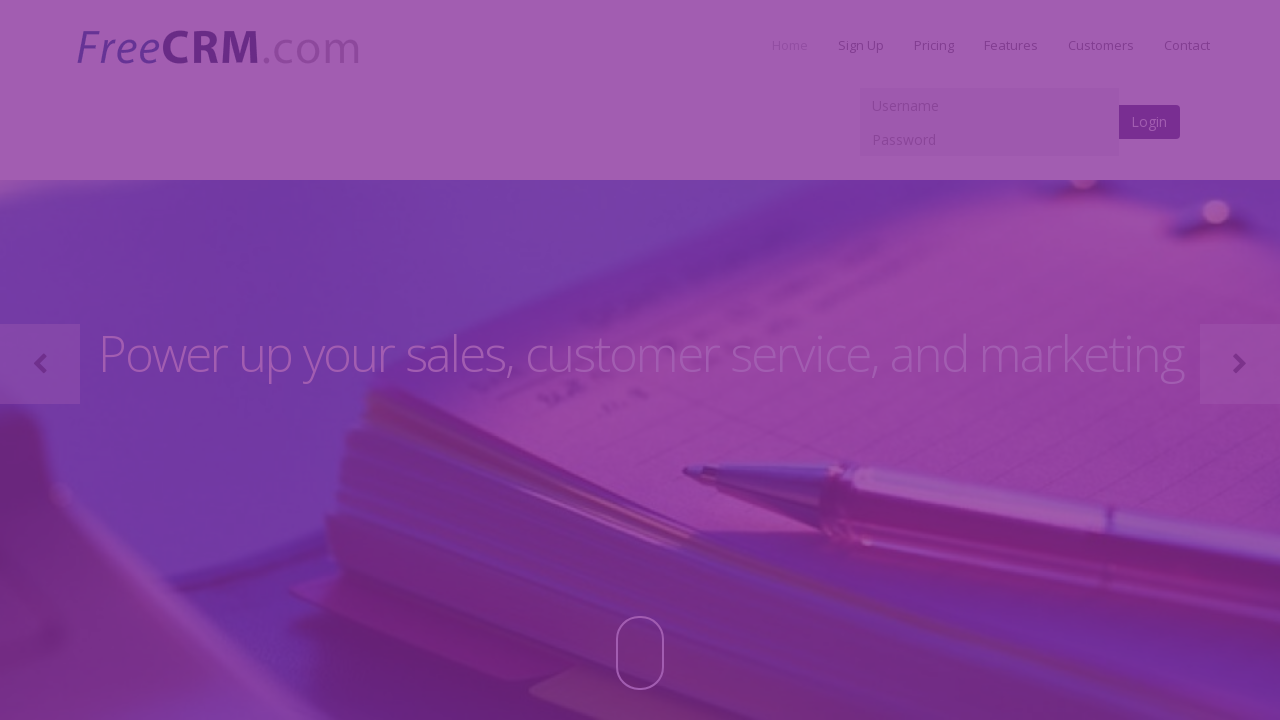

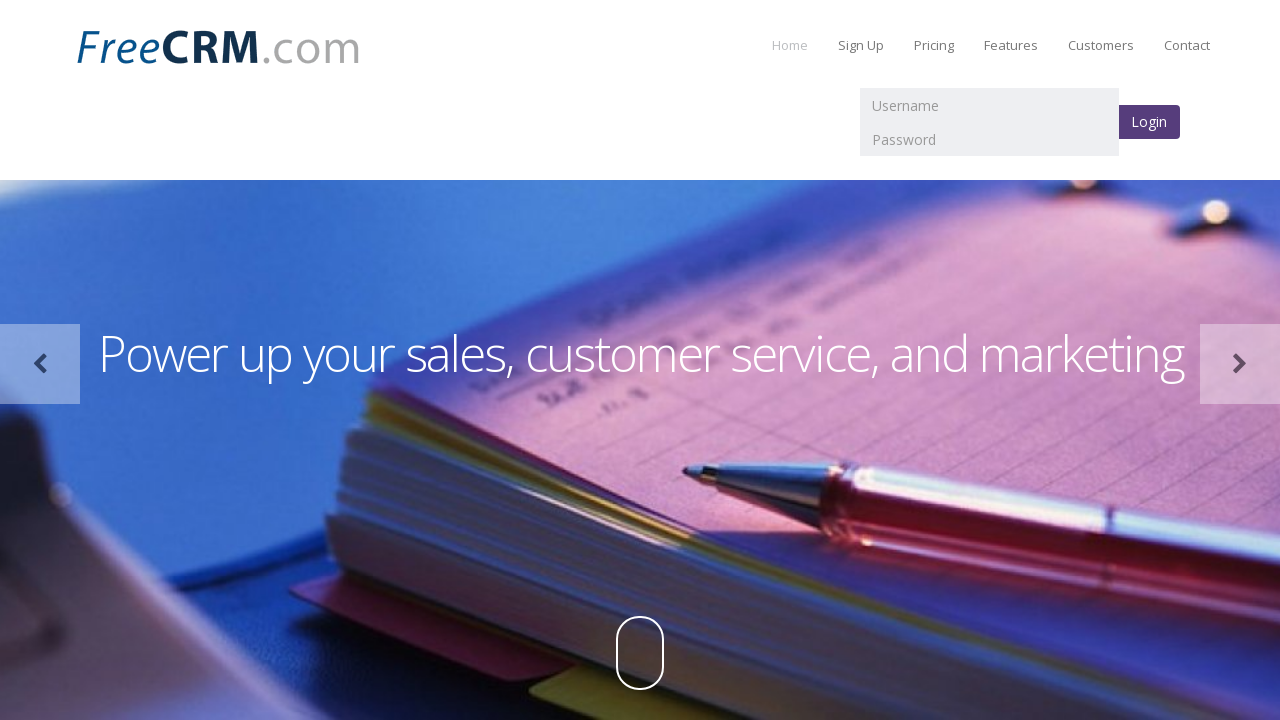